Tests window handling by clicking a link that opens a new window, switching to the new window, and verifying the page titles of both windows

Starting URL: https://practice.cydeo.com/windows

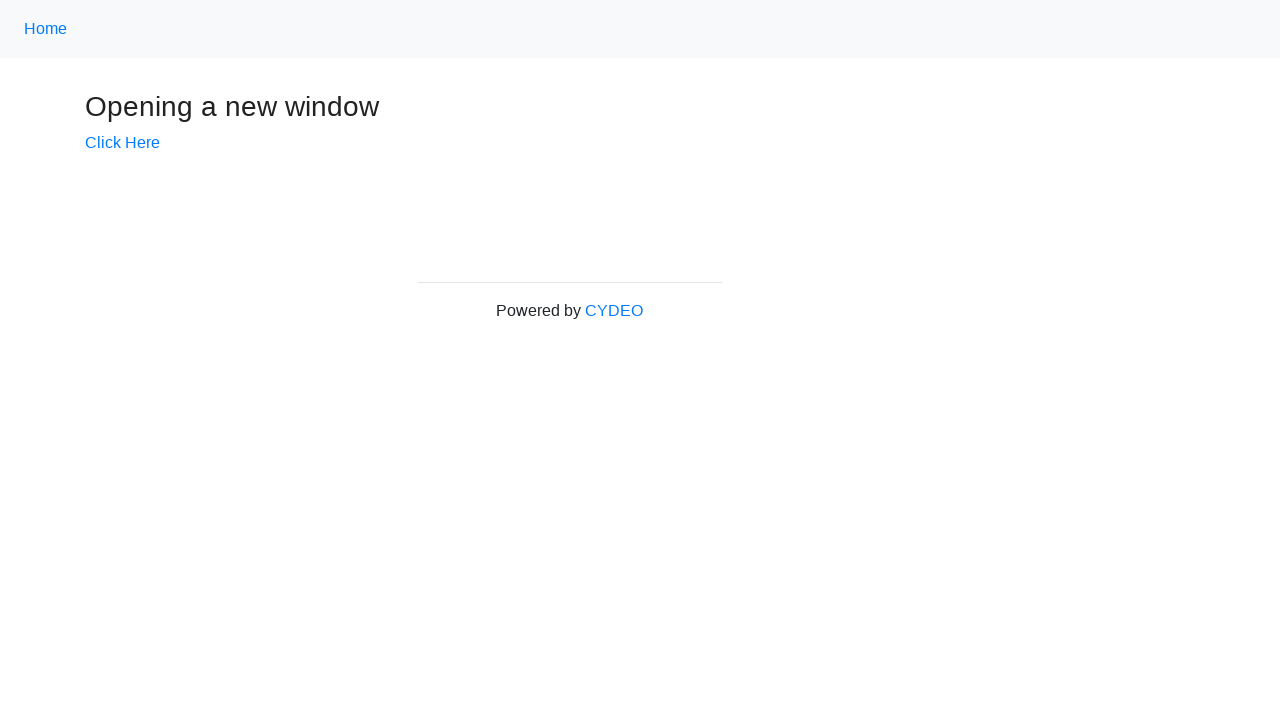

Verified initial page title is 'Windows'
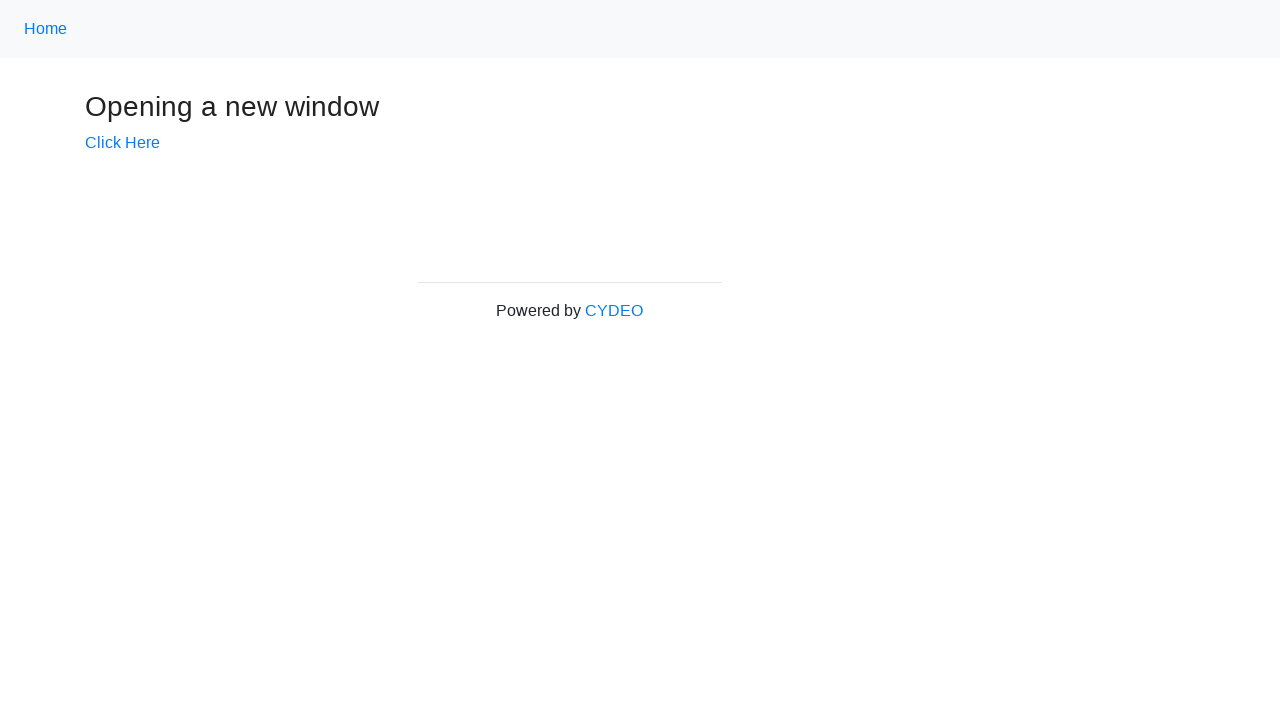

Clicked link that opens new window at (122, 143) on a[target='_blank']
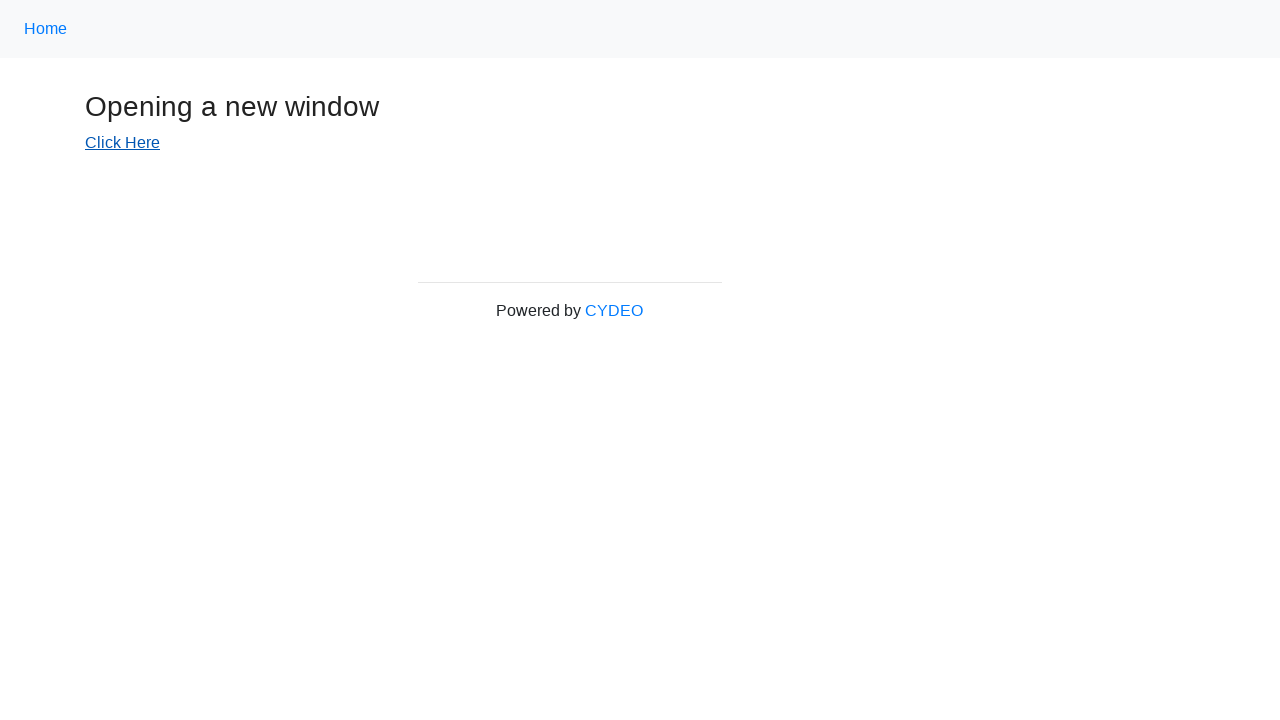

Retrieved new window page object
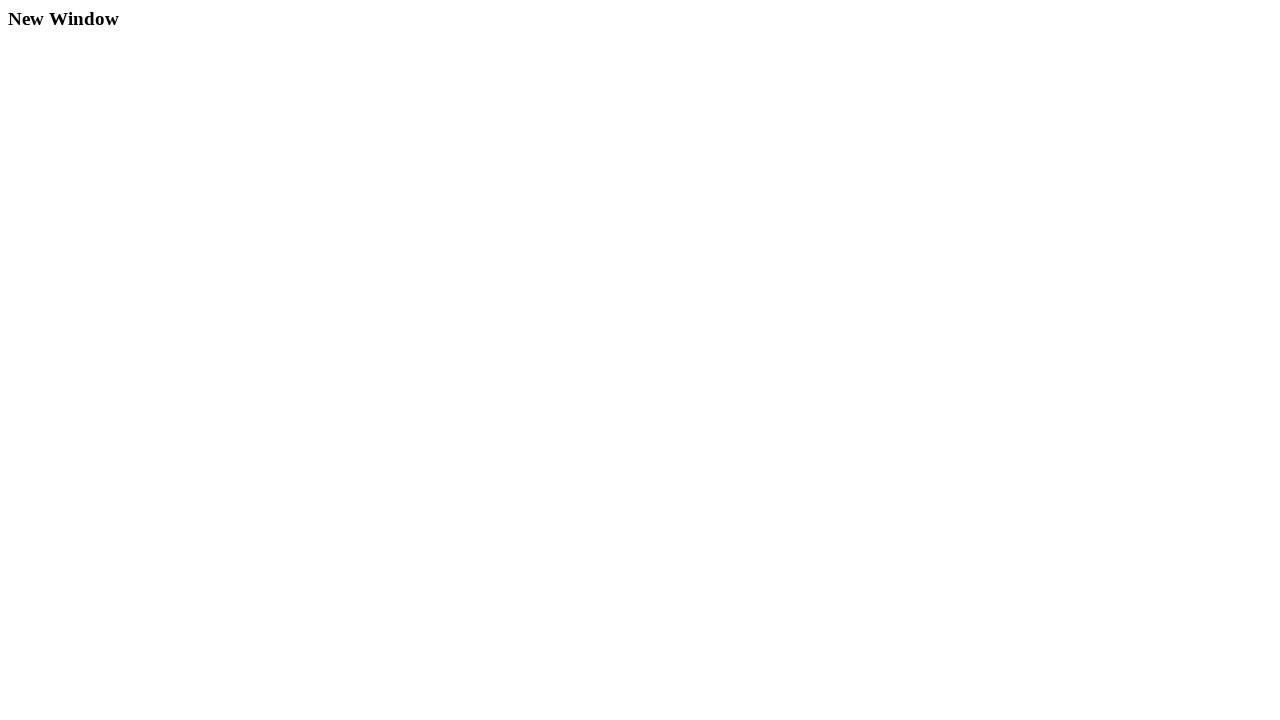

New window finished loading
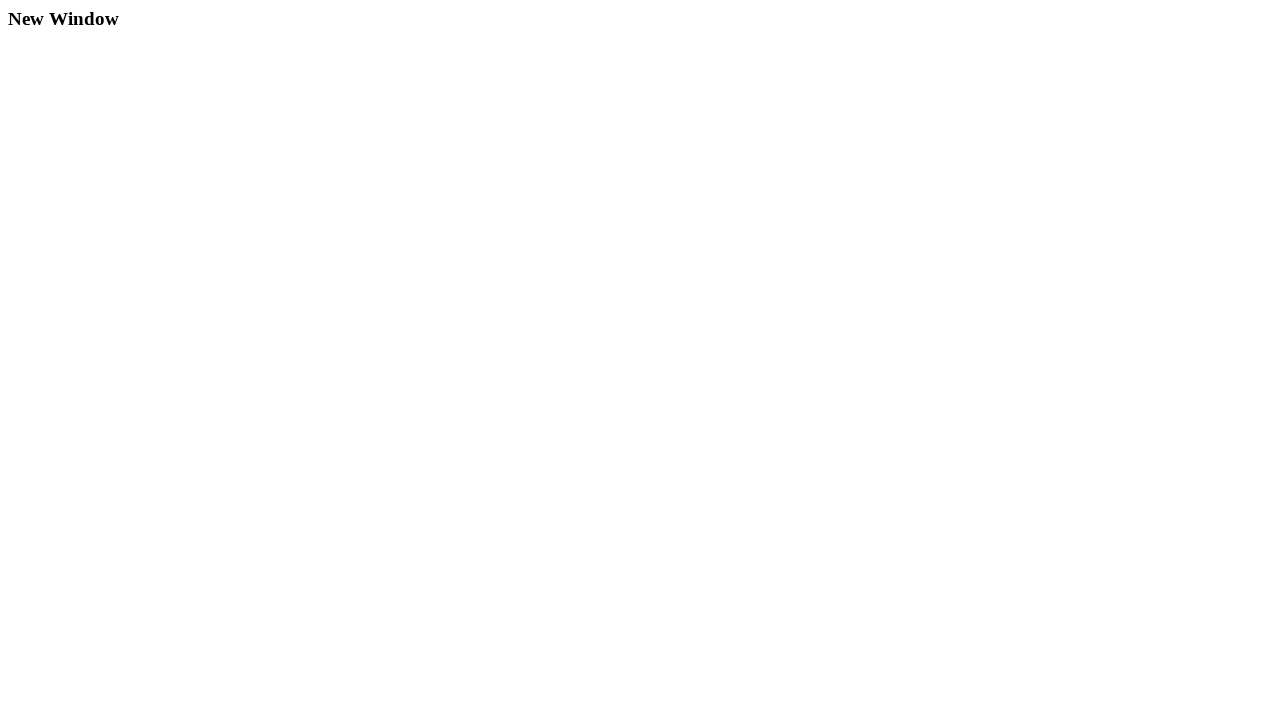

Verified new window title is 'New Window'
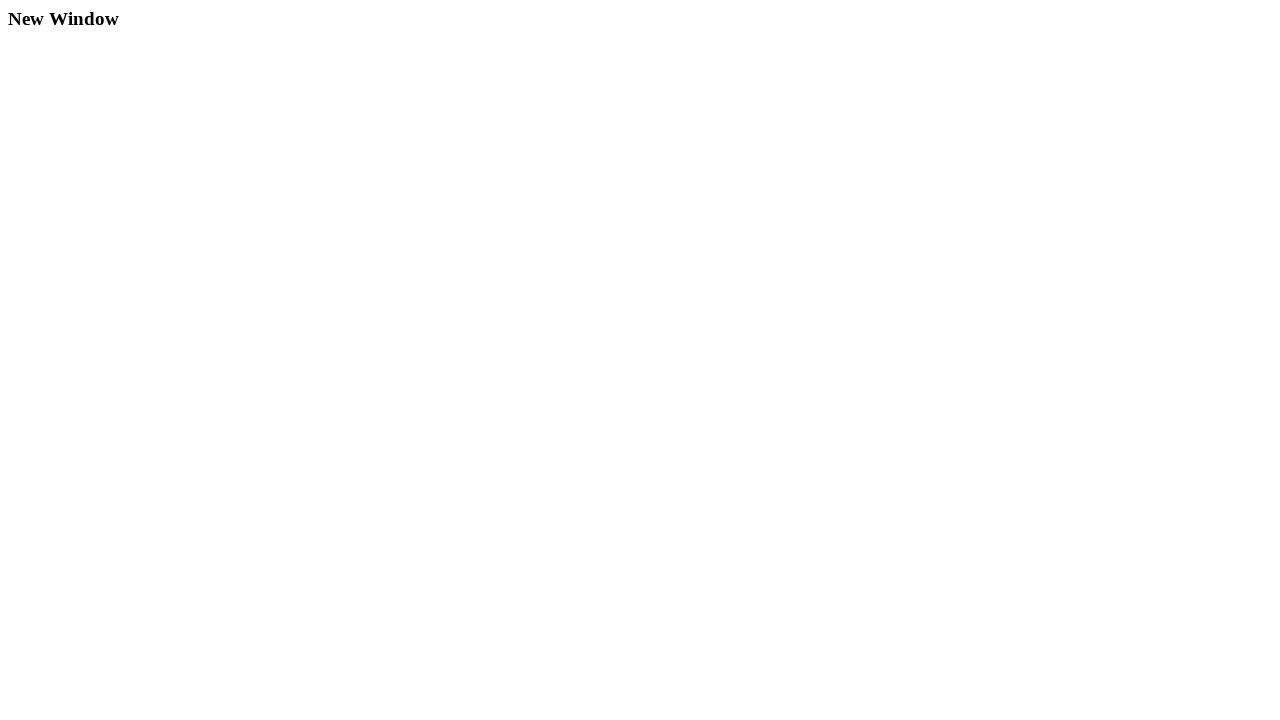

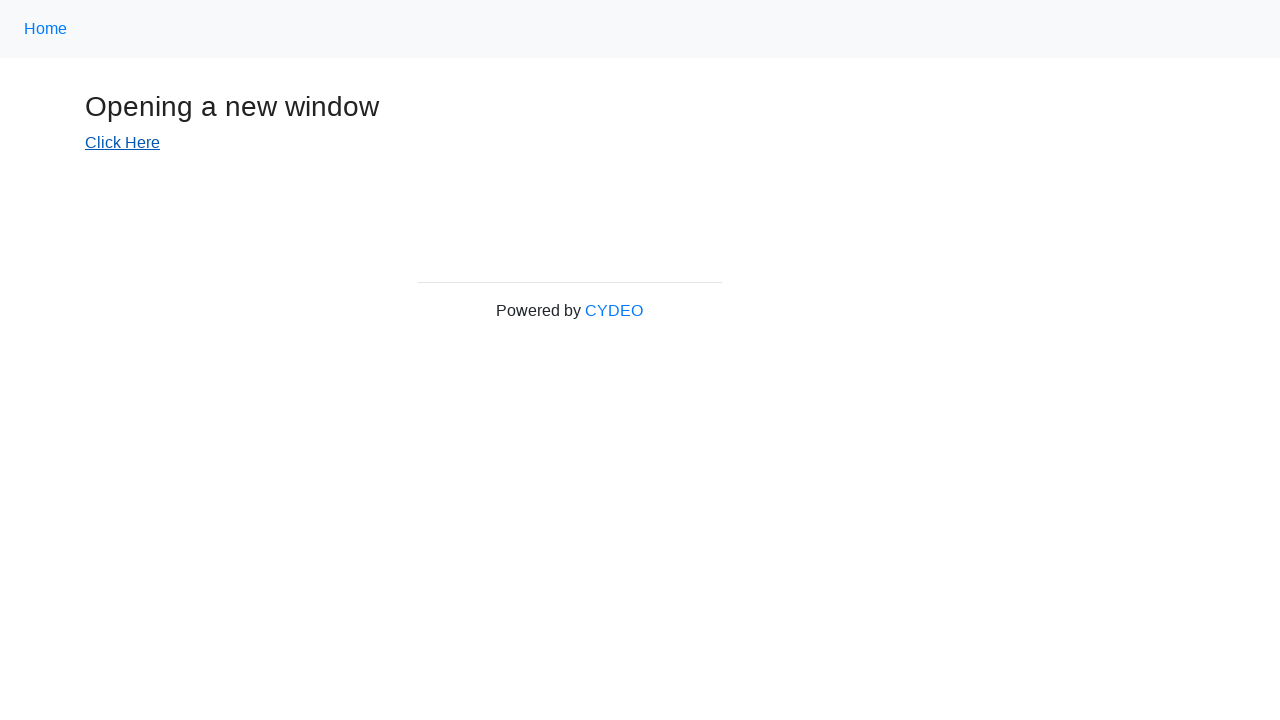